Navigates to the Suzuki Swift car page on the Maruti Suzuki website

Starting URL: https://www.marutisuzuki.com/swift

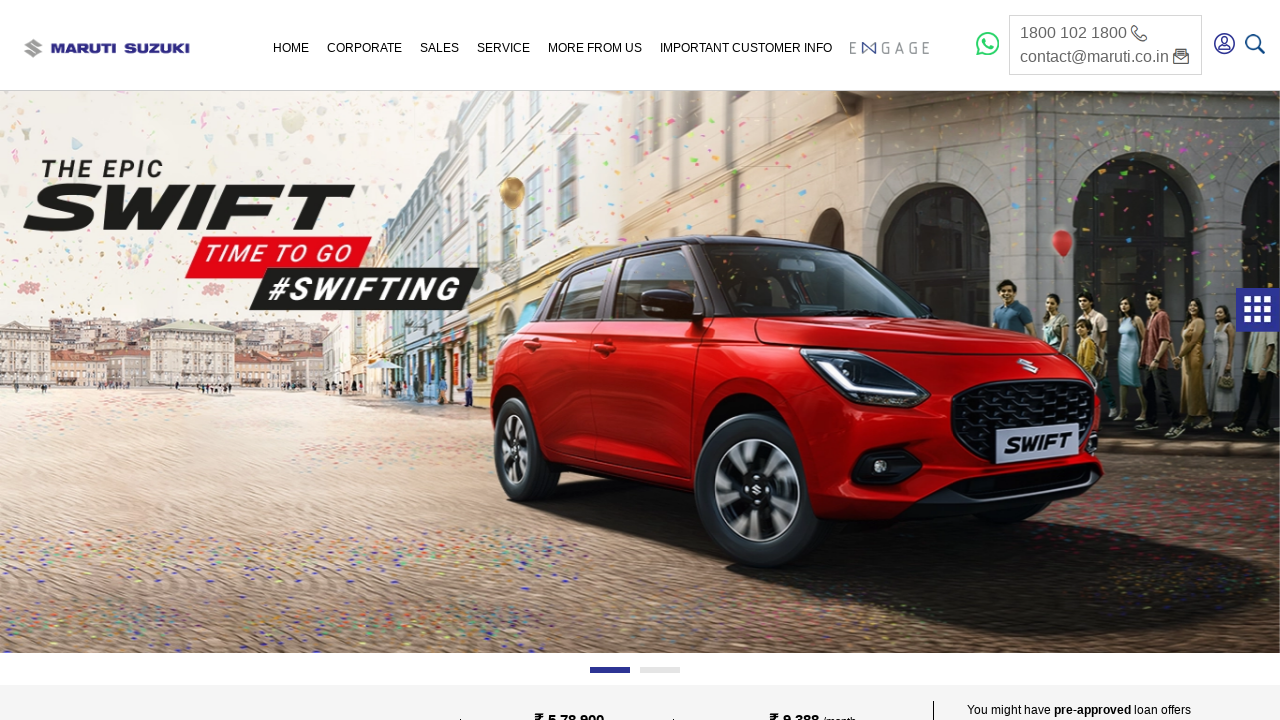

Waited for page to reach networkidle state
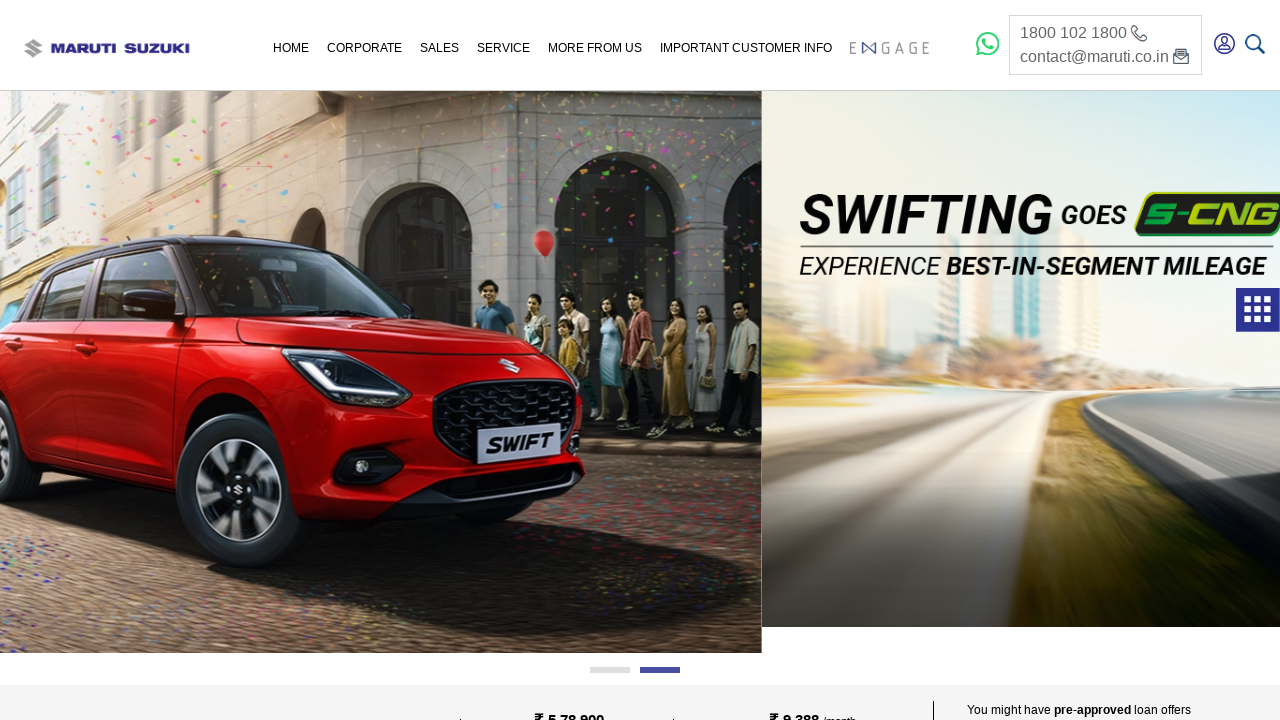

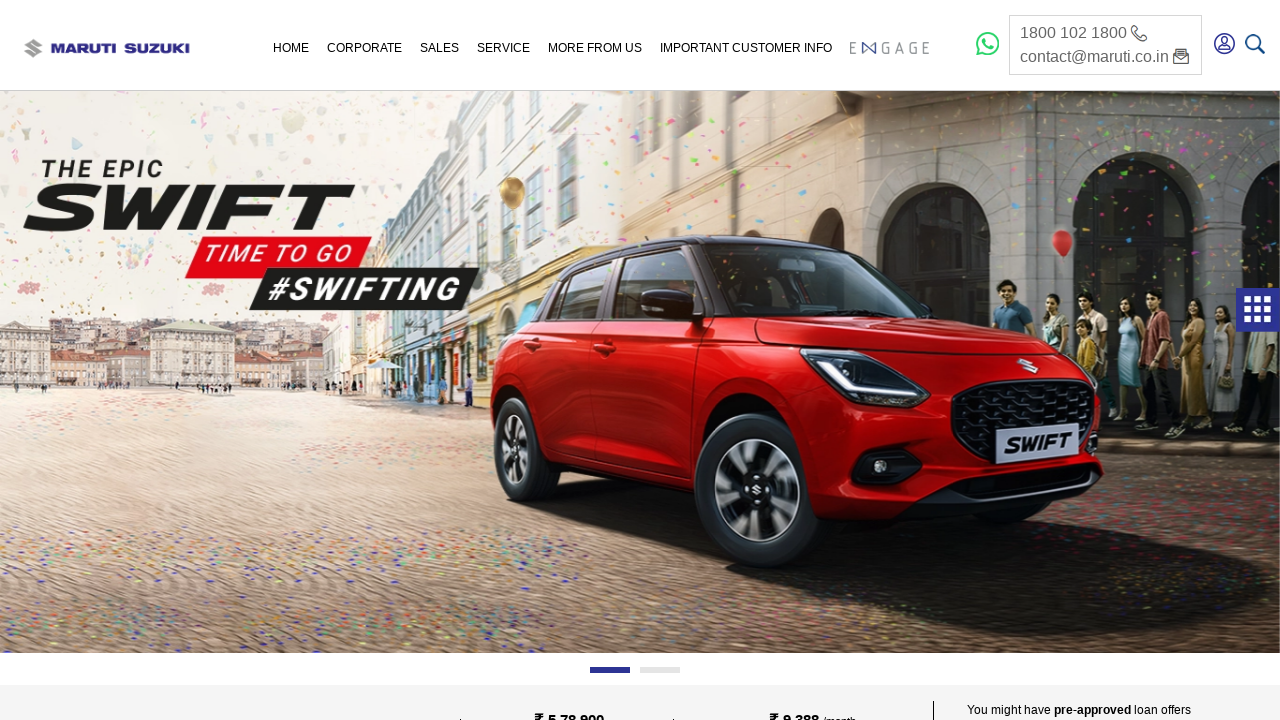